Tests the Industrial Training solutions page by navigating from the Solutions dropdown, verifying page content and use cases for Asset Management, Training and Safety, and Streamlining Operations.

Starting URL: https://imaginxavr.com/

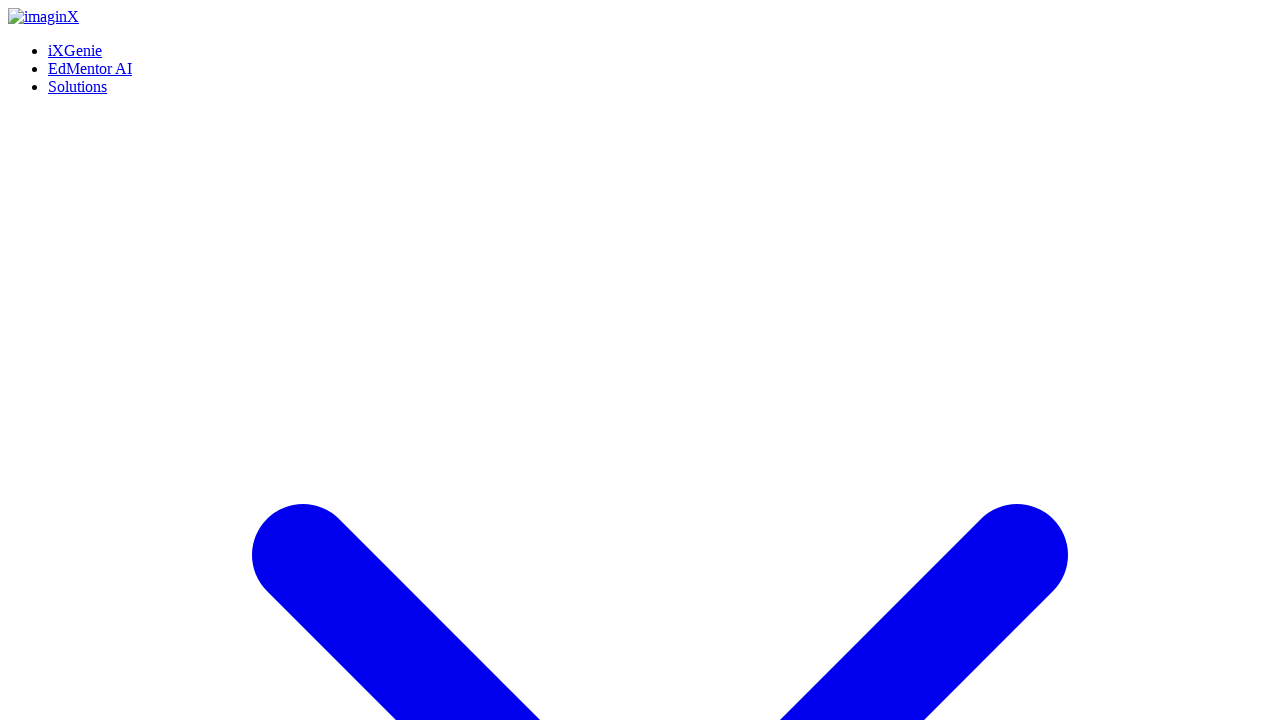

Page loaded successfully
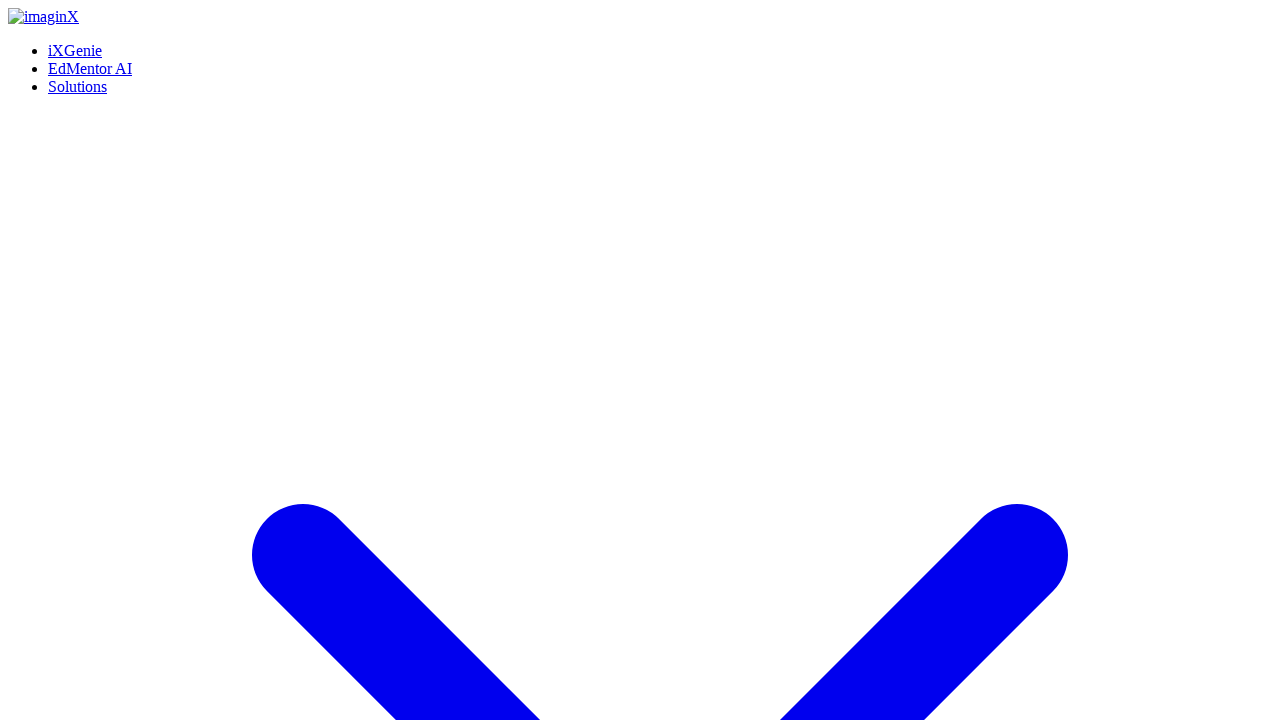

Hovered over Solutions menu at (78, 8) on xpath=(//a[normalize-space()='Solutions'])[1]
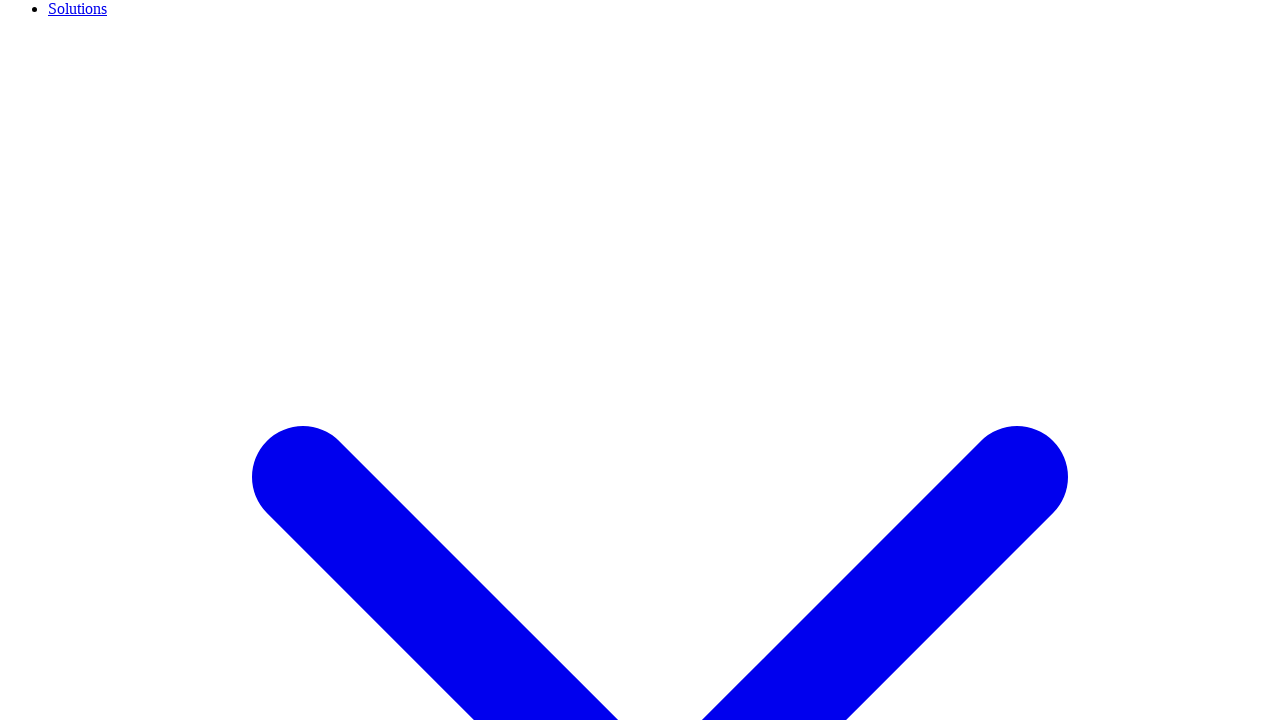

Waited for Solutions dropdown to appear
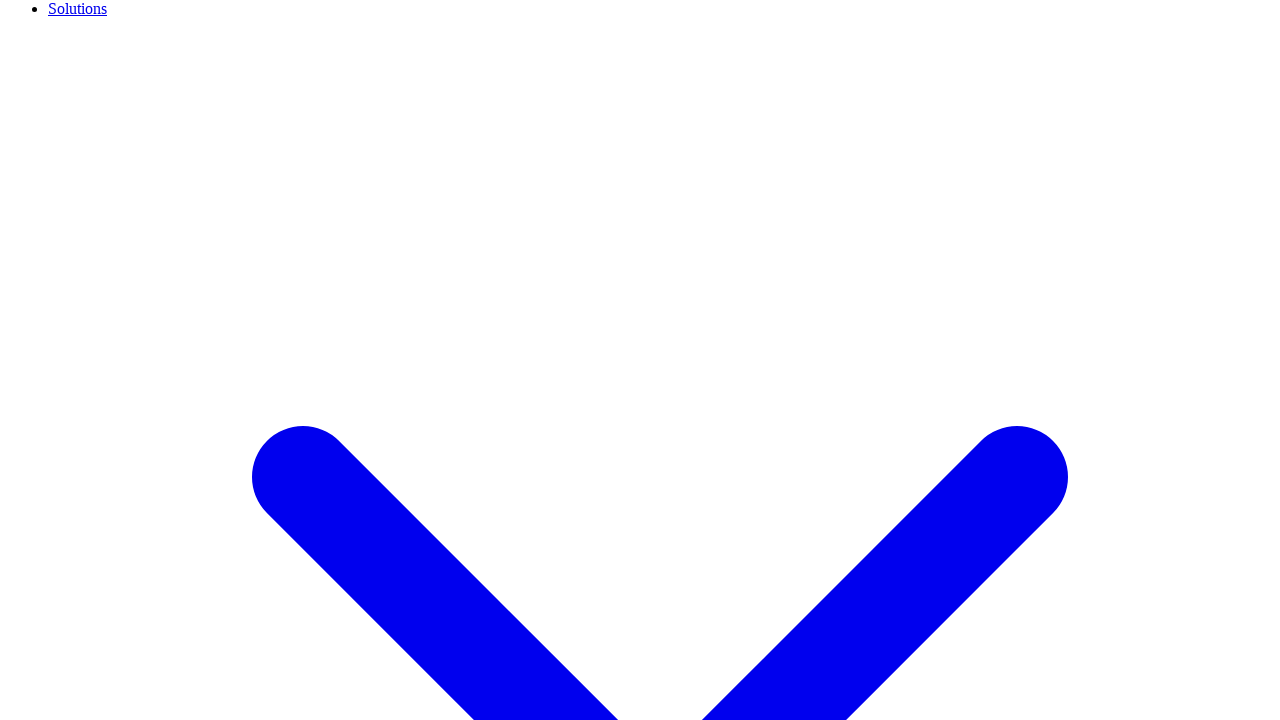

Hovered over Industrial link in Solutions dropdown at (118, 360) on xpath=(//a[normalize-space()='Industrial'])[1]
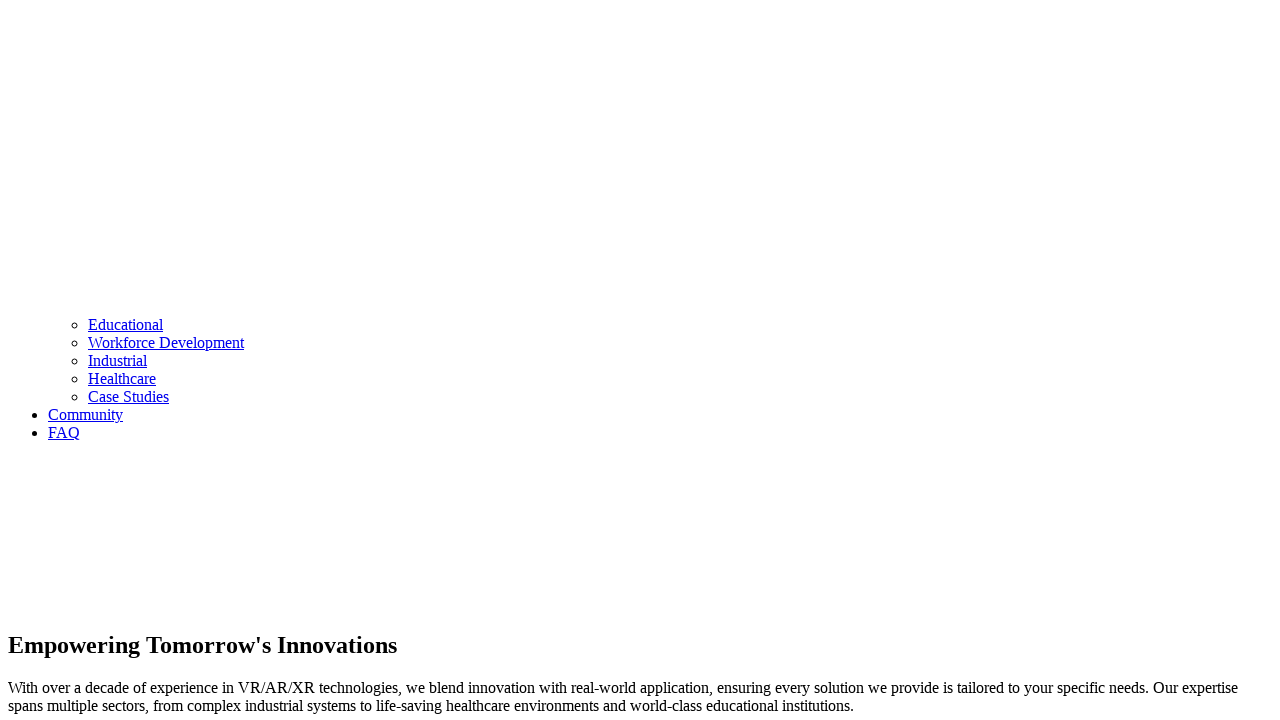

Waited for Industrial link to be ready
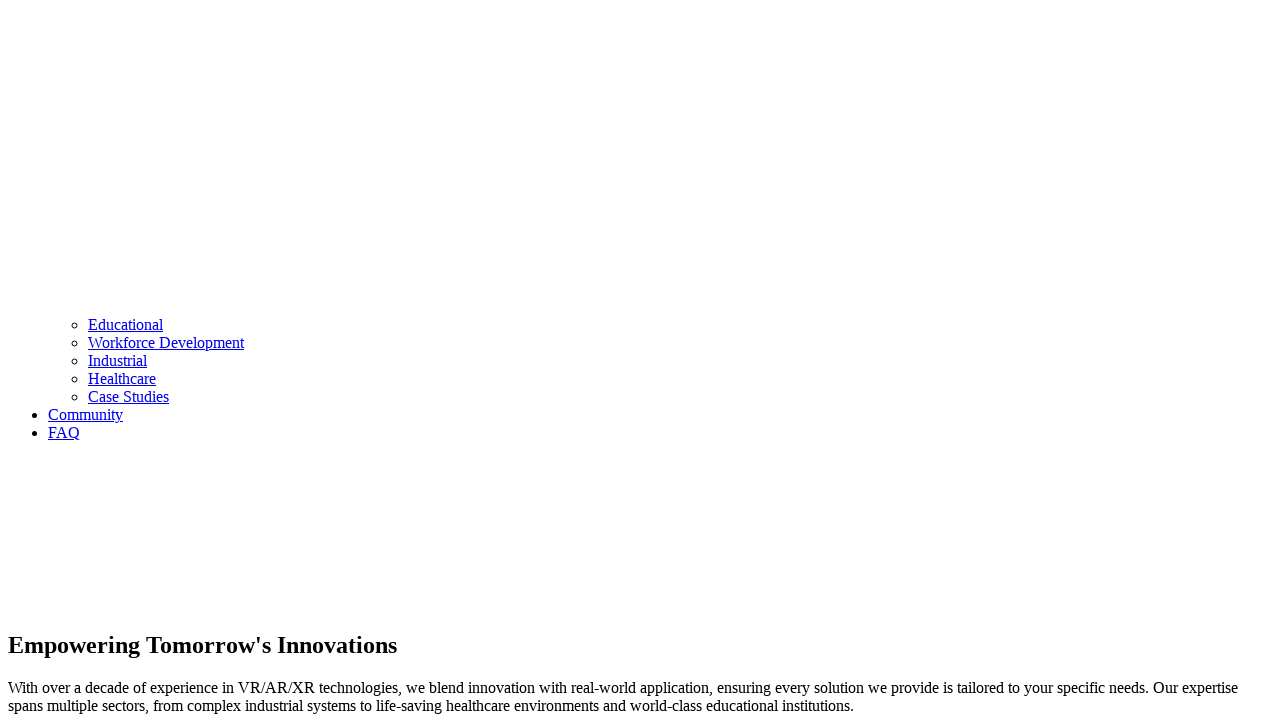

Clicked on Industrial link at (118, 360) on xpath=(//a[normalize-space()='Industrial'])[1]
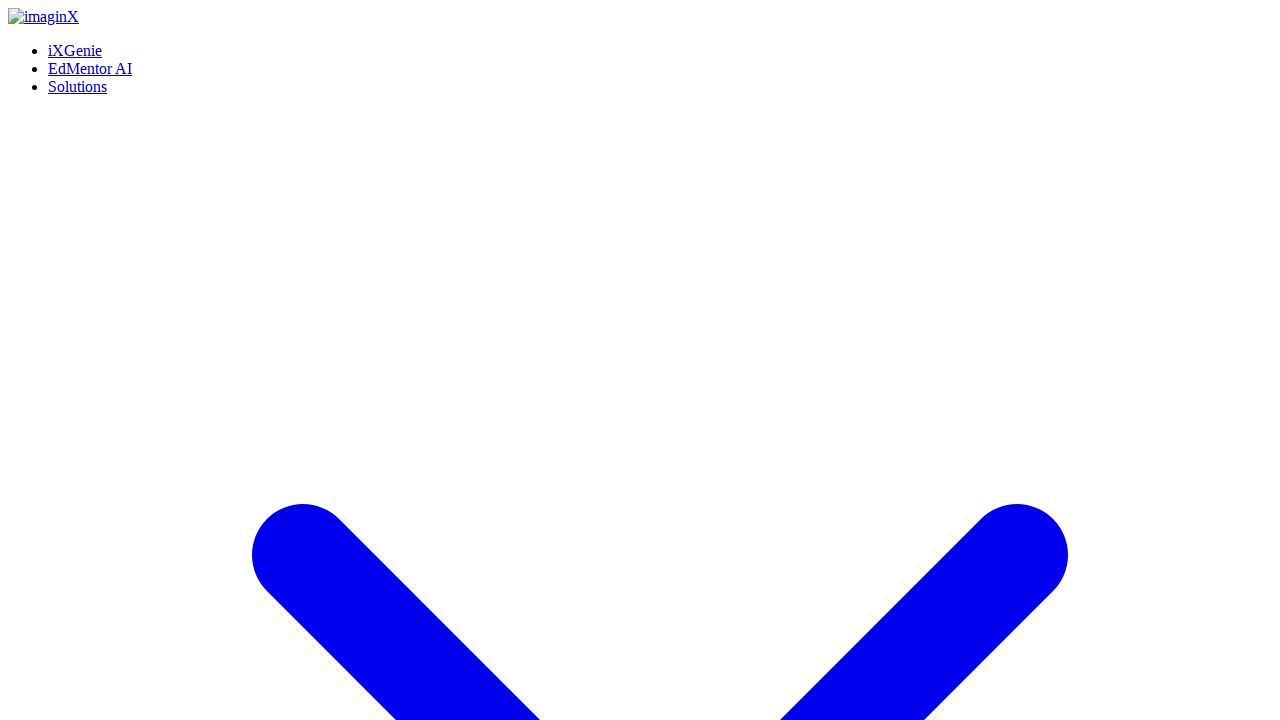

Industrial Training page loaded
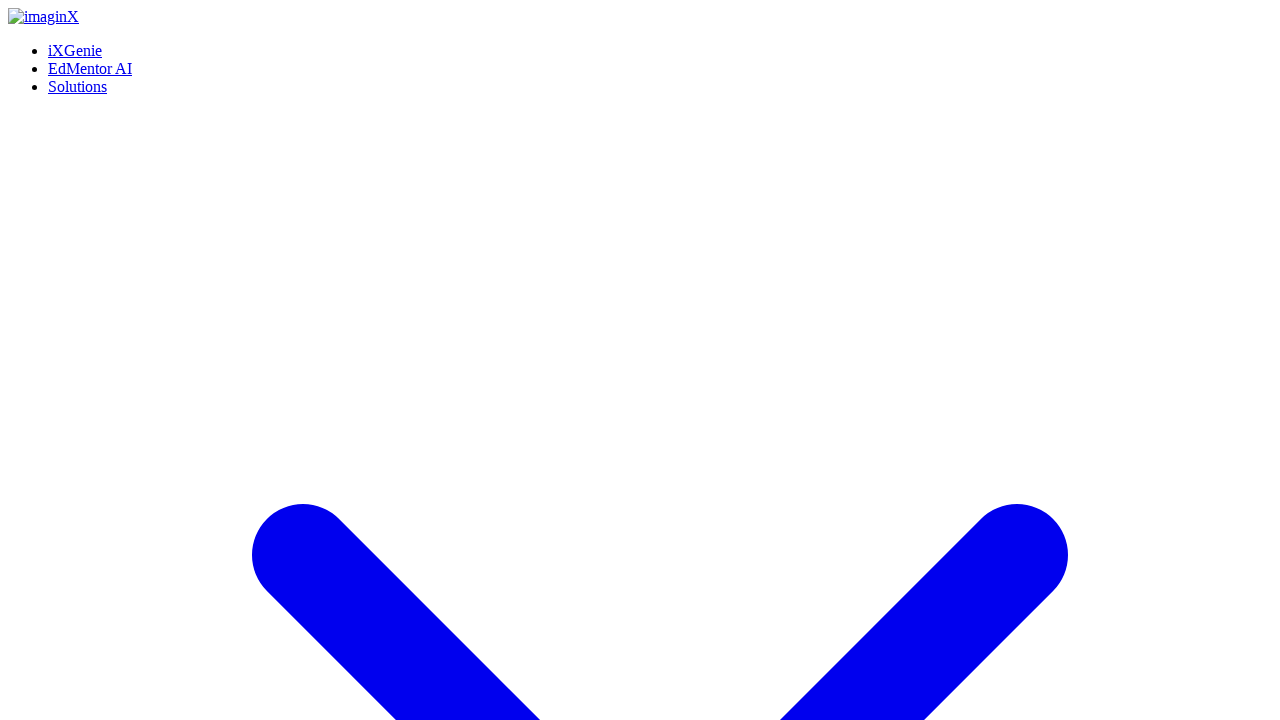

Waited for page content to fully render
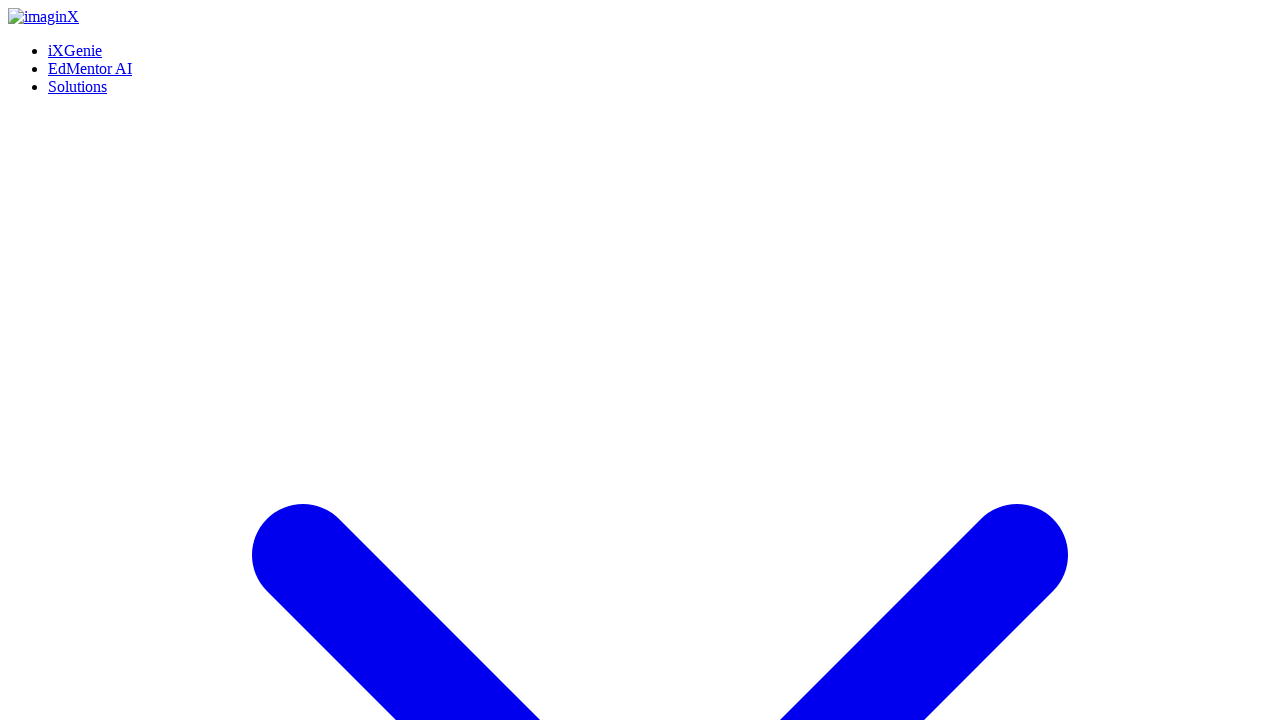

Scrolled to bottom of Industrial page
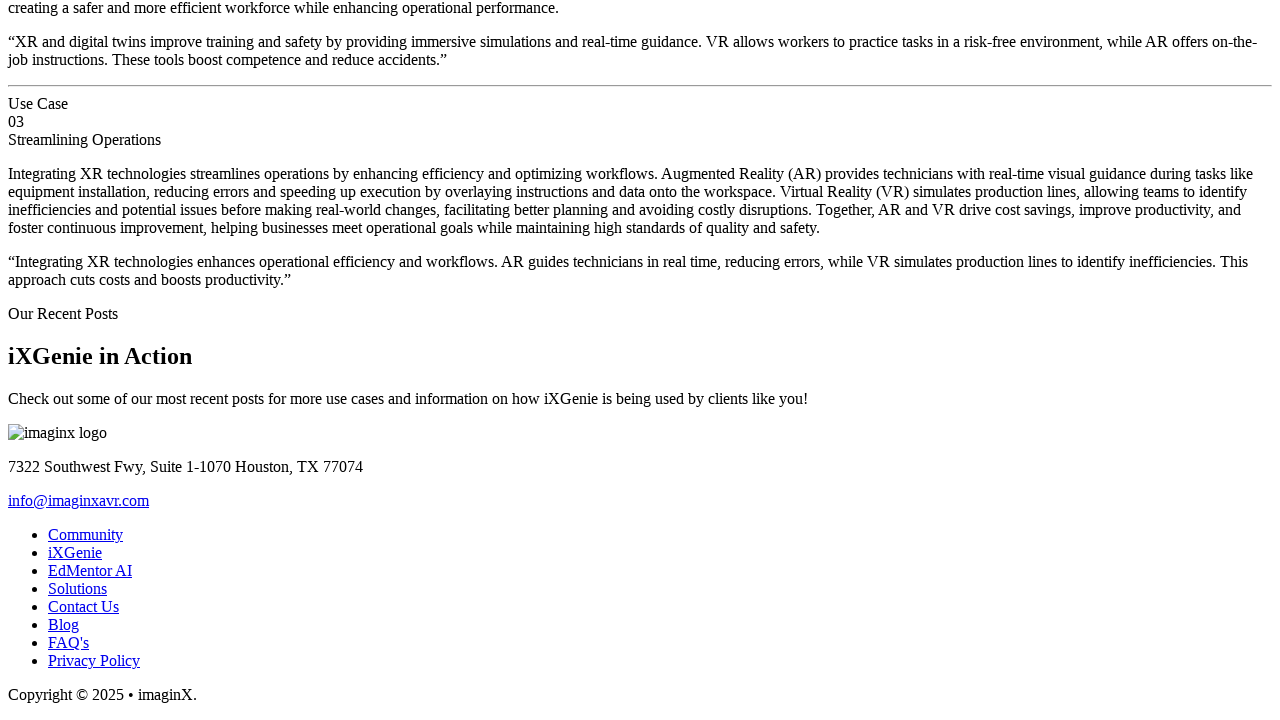

Waited after scrolling to bottom
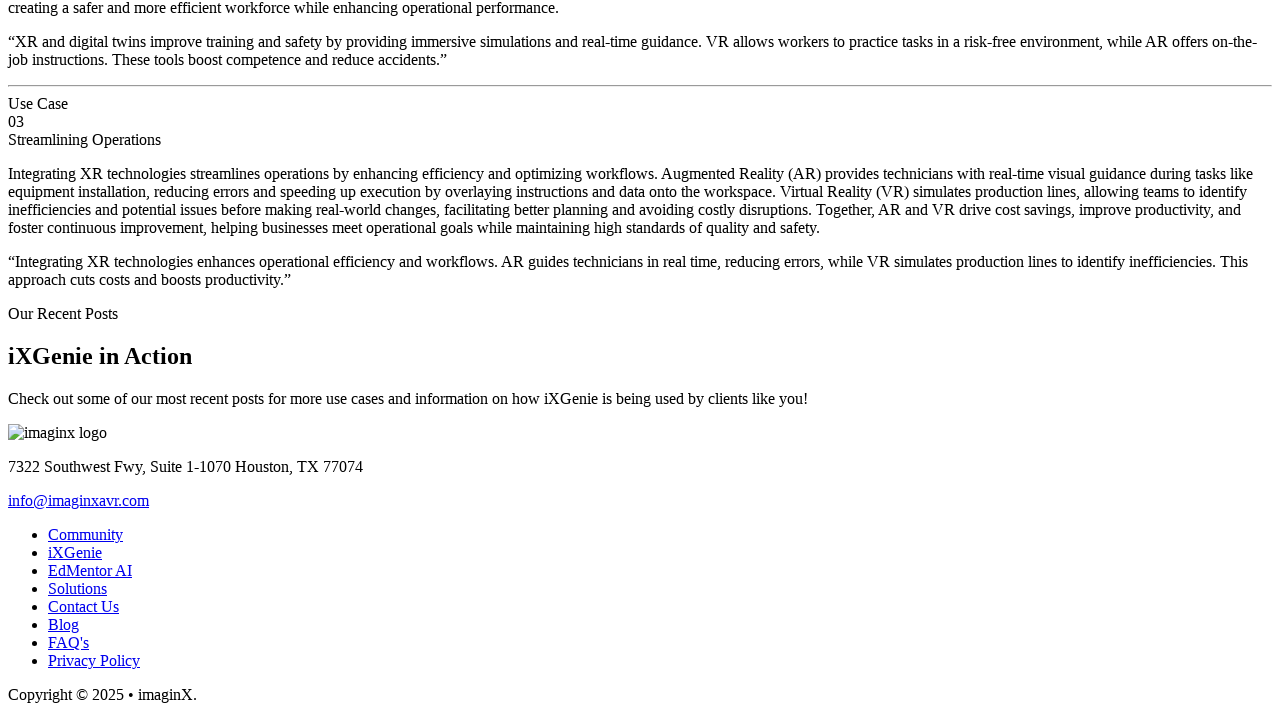

Scrolled back to top of page
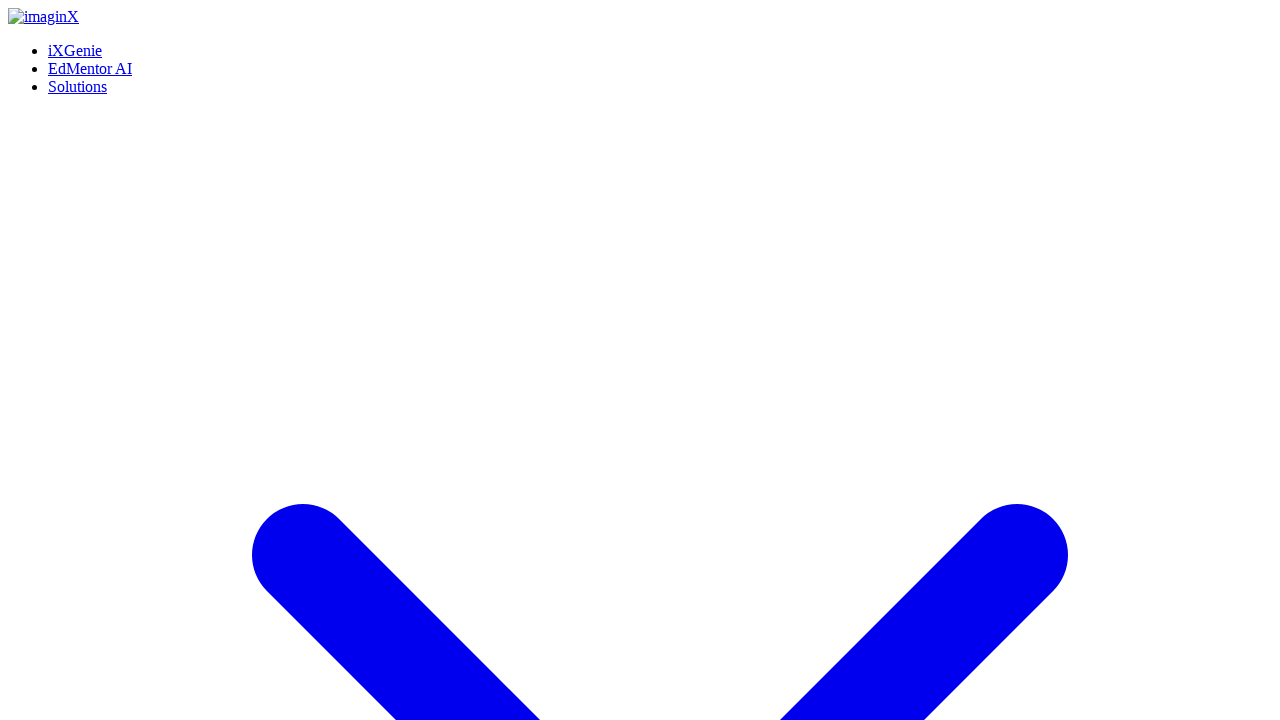

Waited after scrolling to top
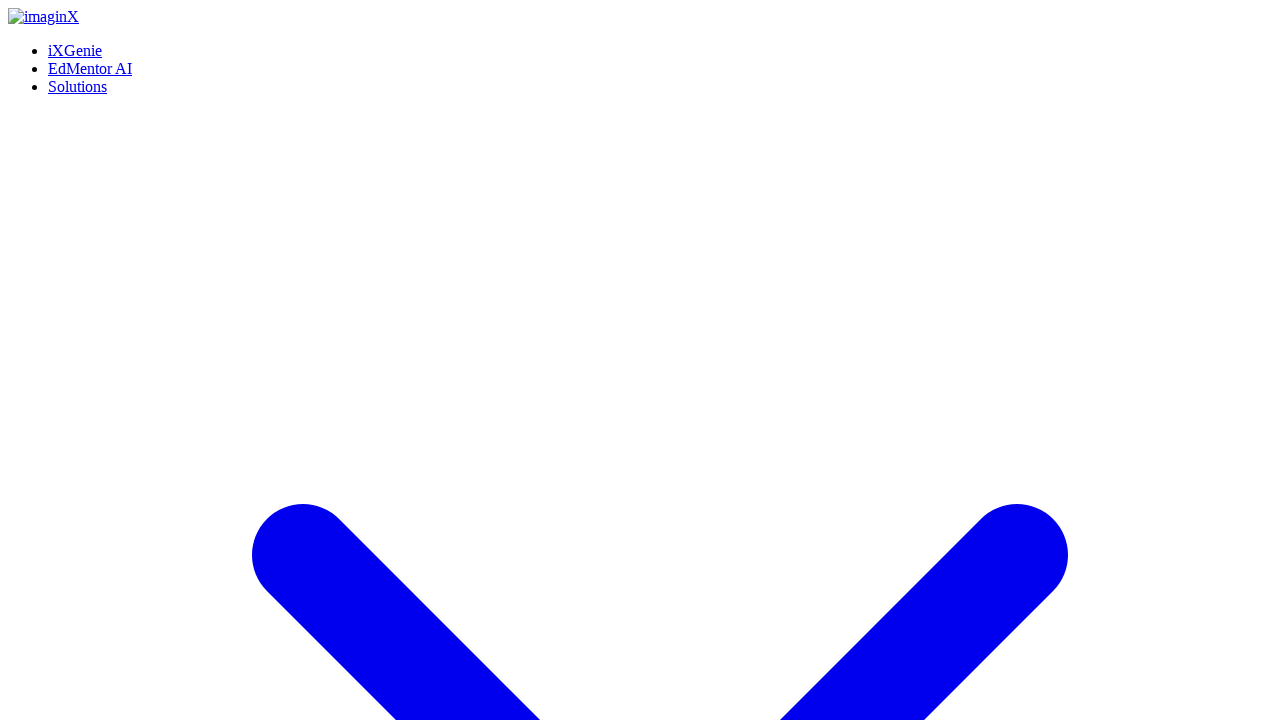

Verified main header 'Industrial Training' is present
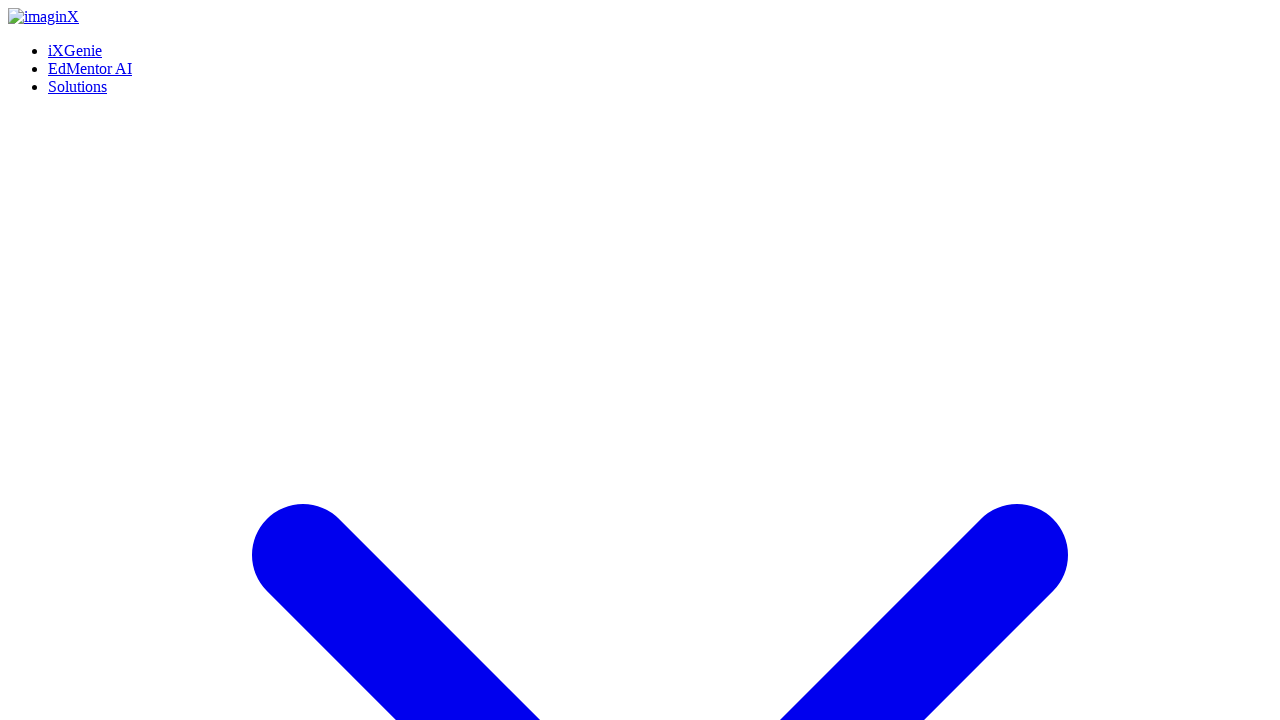

Verified introductory paragraph about iXGenie transforming industrial solutions
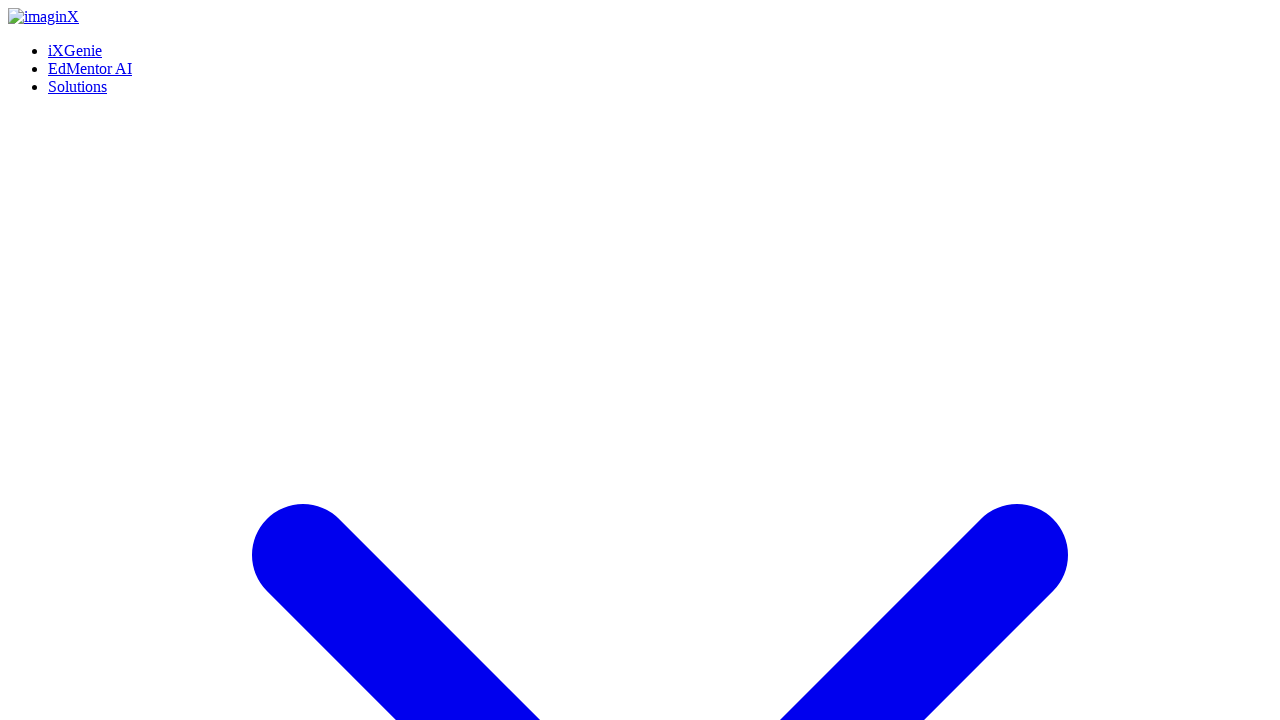

Hovered over 'Schedule a Call' button at (58, 360) on (//a[contains(normalize-space(),'Schedule a Call')])[1]
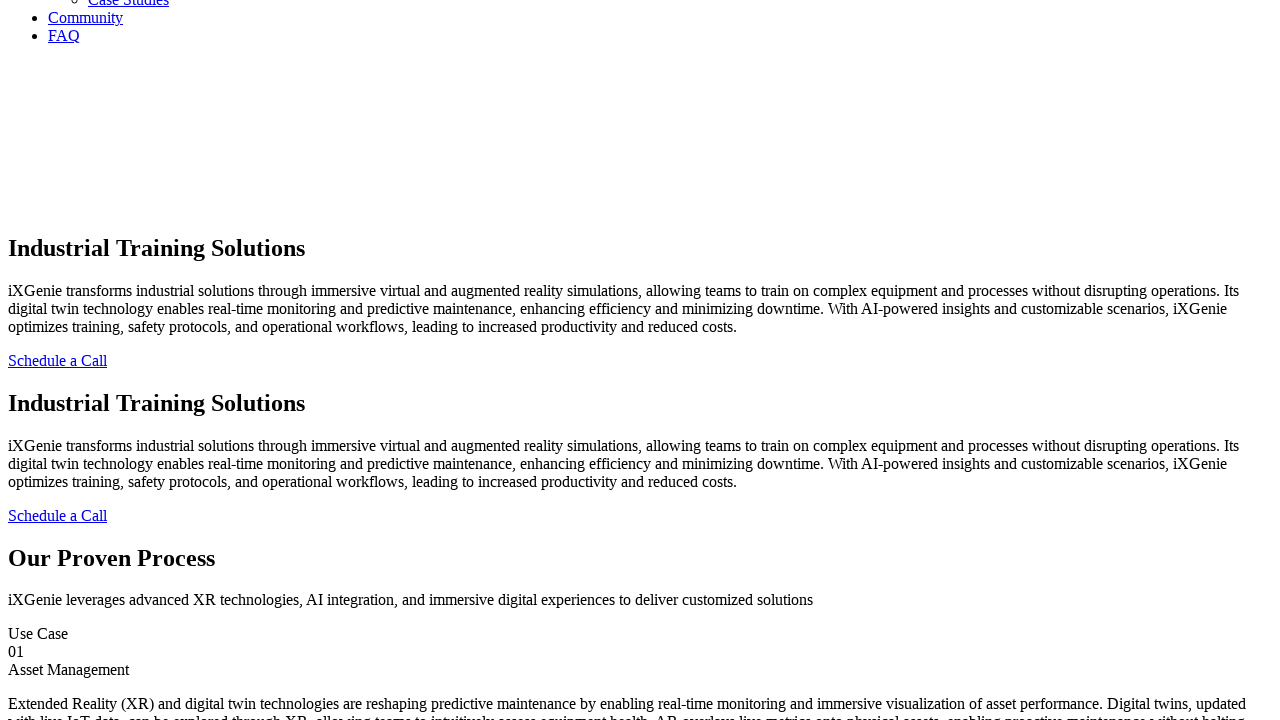

Waited for button hover effect
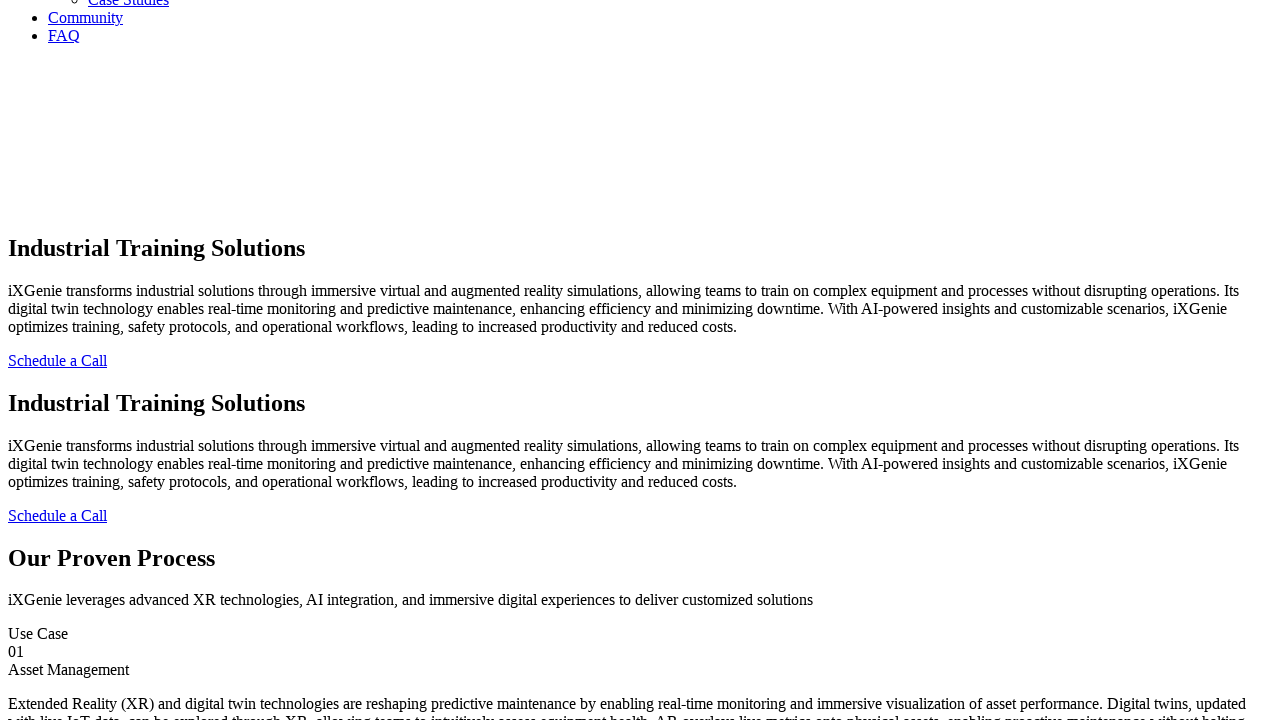

Clicked 'Schedule a Call' button at (58, 360) on (//a[contains(normalize-space(),'Schedule a Call')])[1]
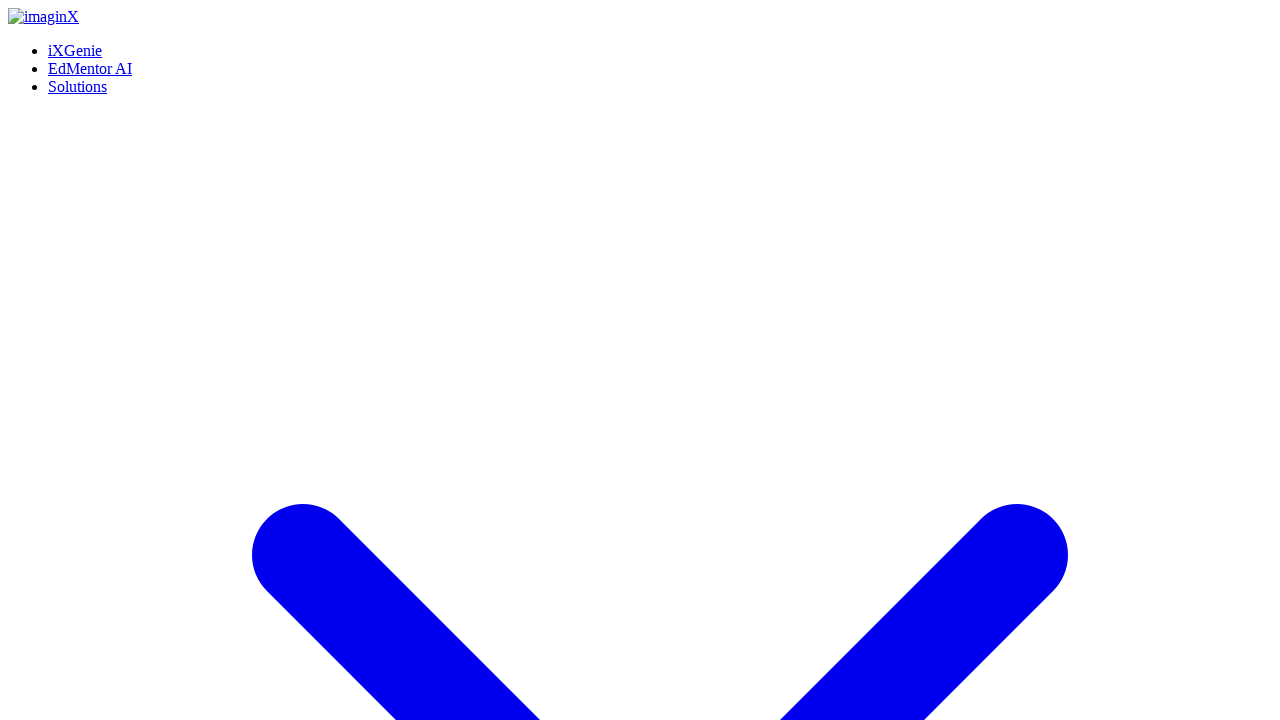

Contact Us page loaded
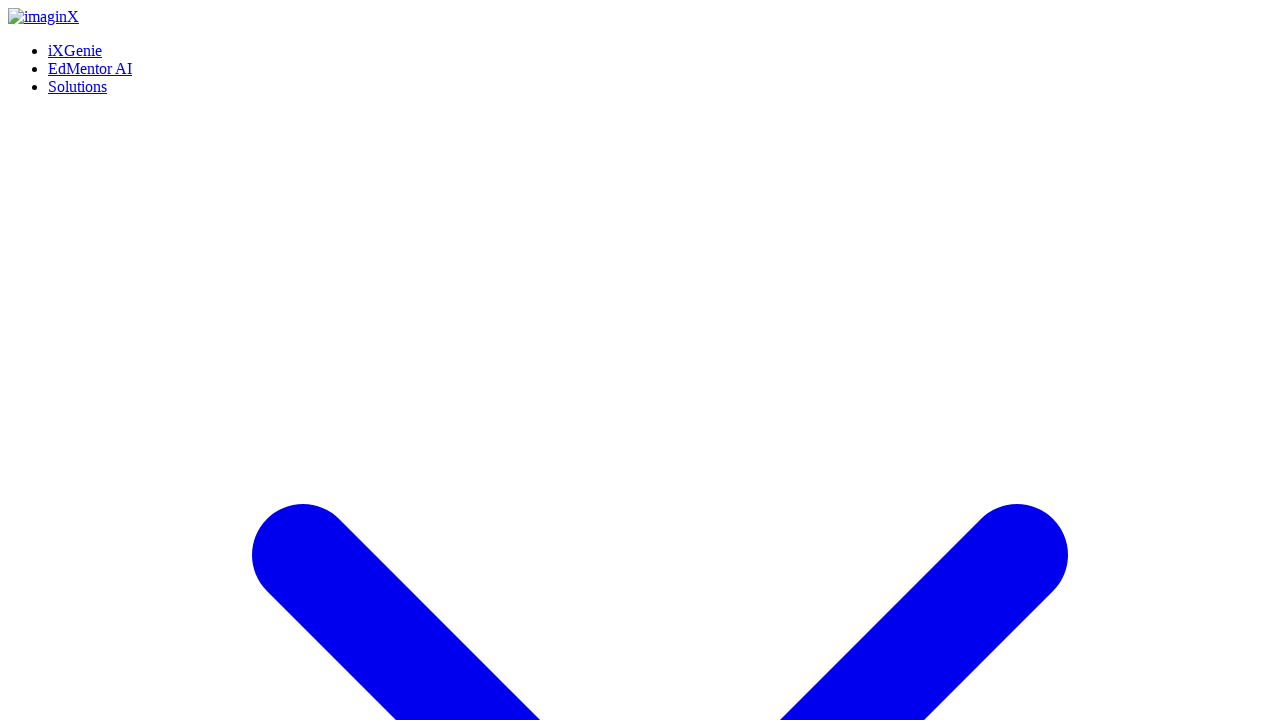

Verified 'Contact Us' page header is displayed
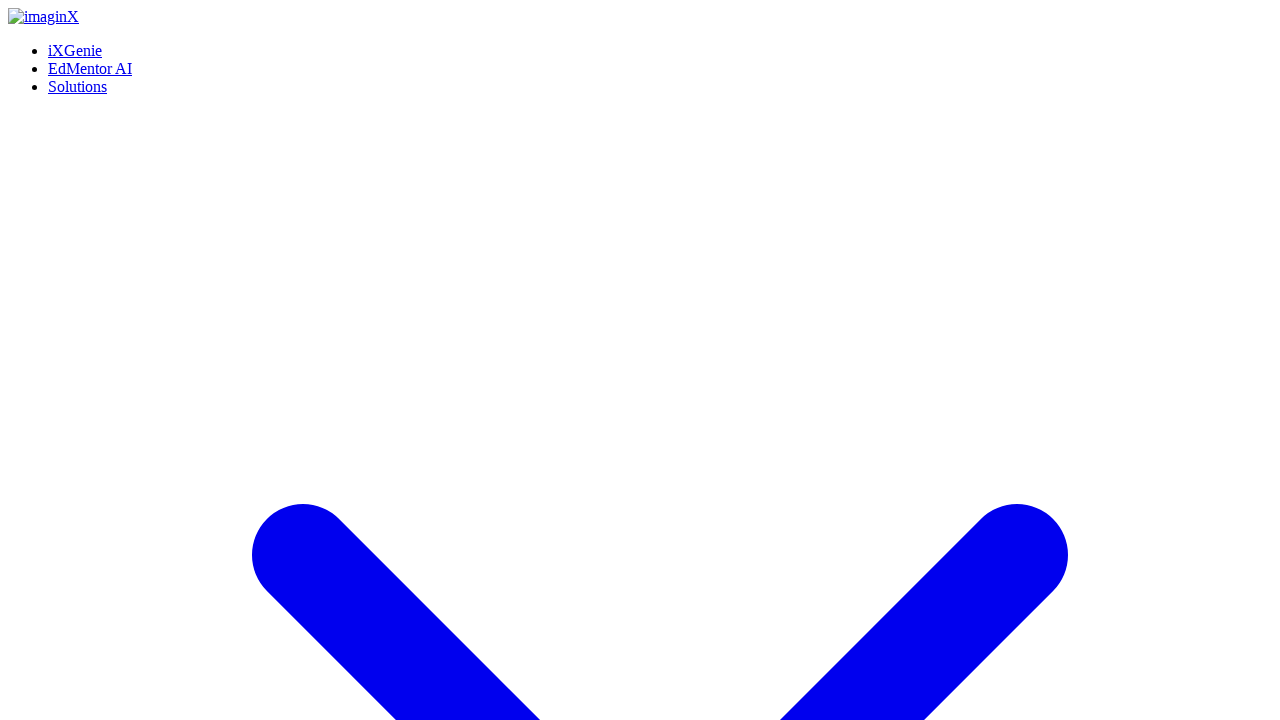

Navigated back to Industrial Training page
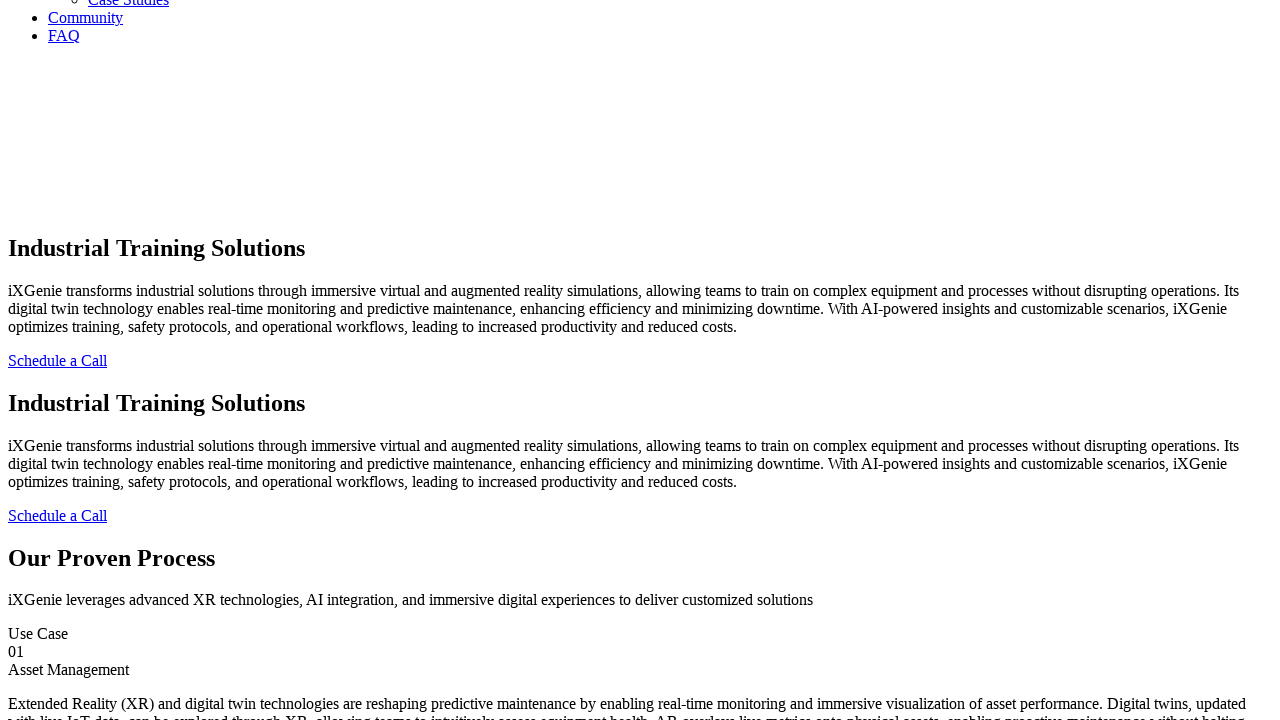

Industrial Training page reloaded
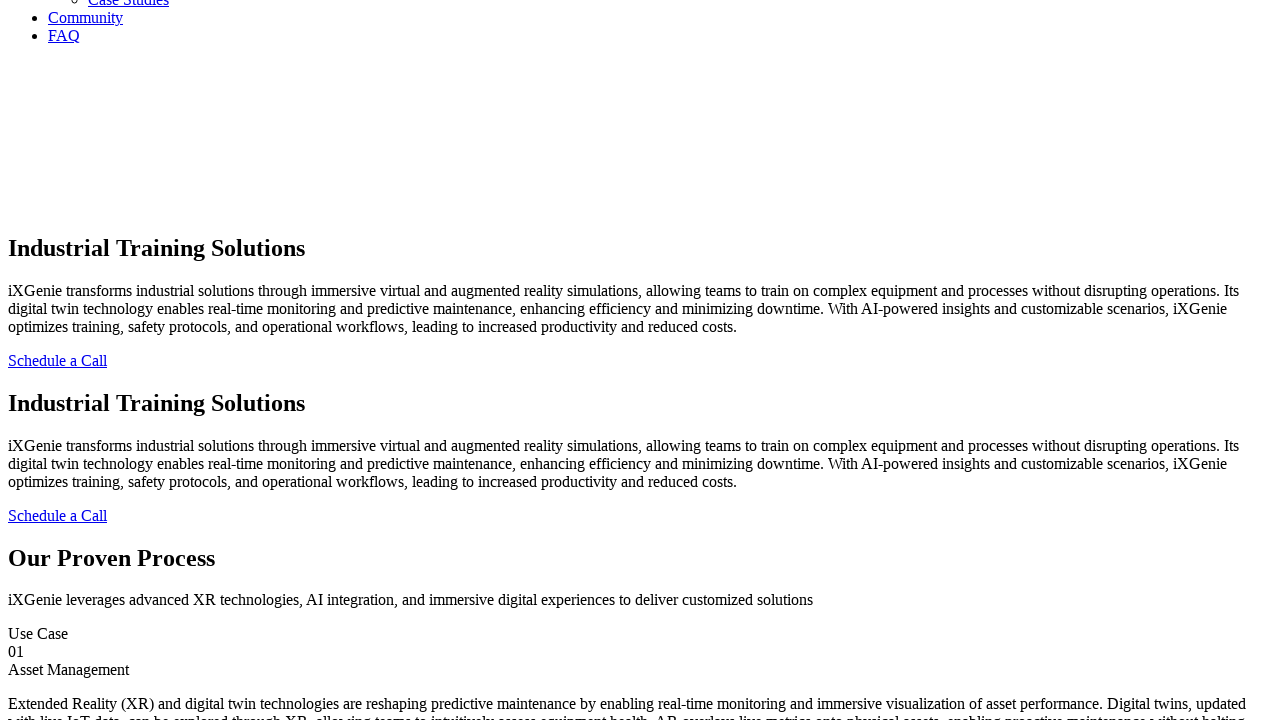

Waited for page to settle after navigation
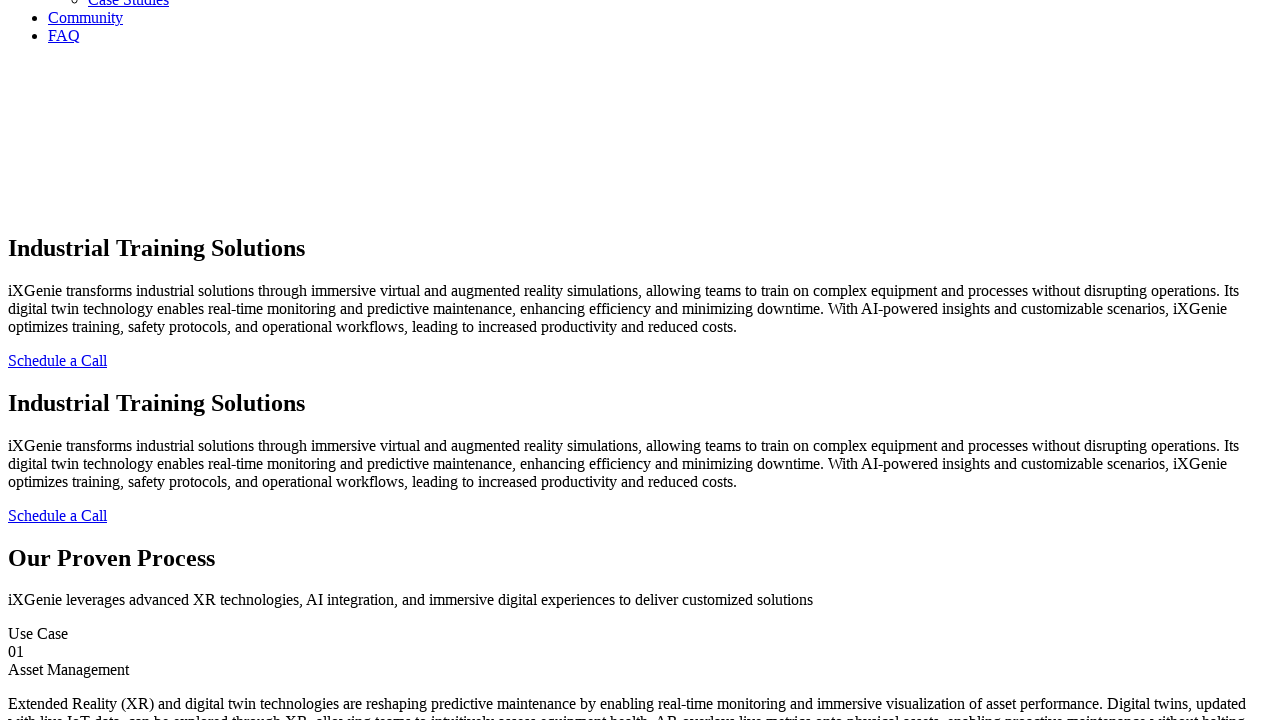

Verified 'Our Proven' use cases section header
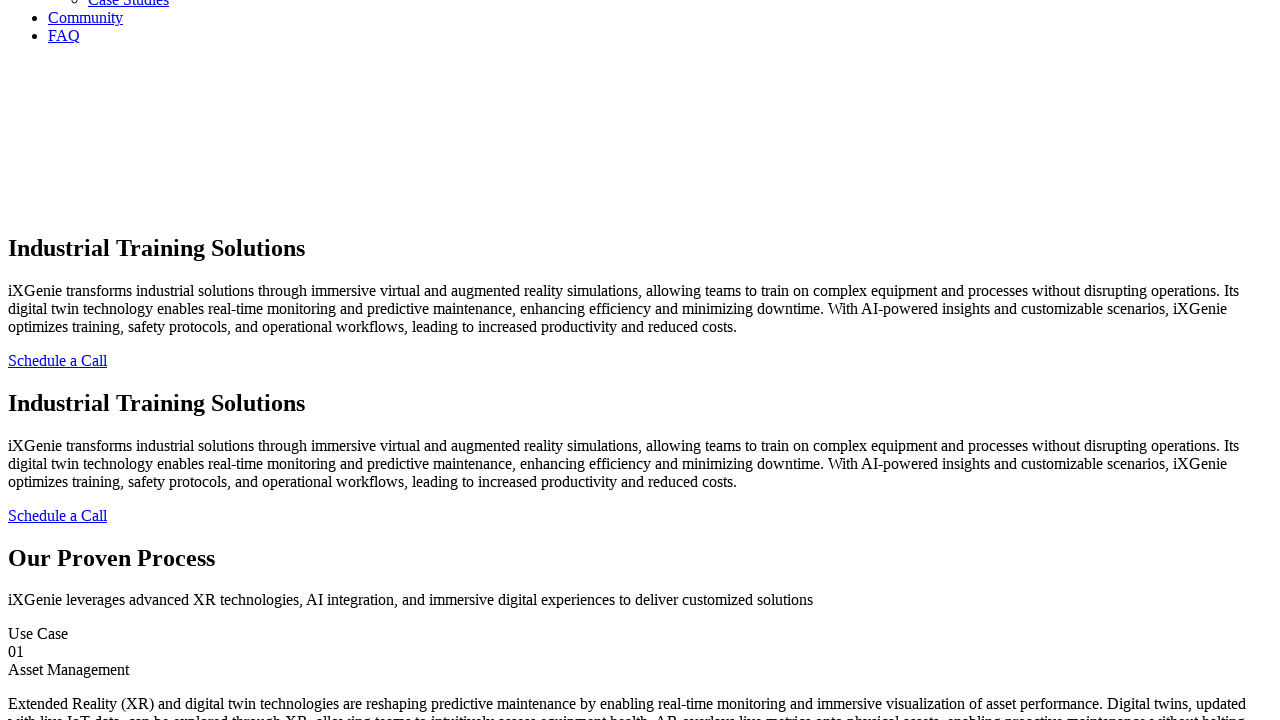

Verified Use Case 1 number indicator
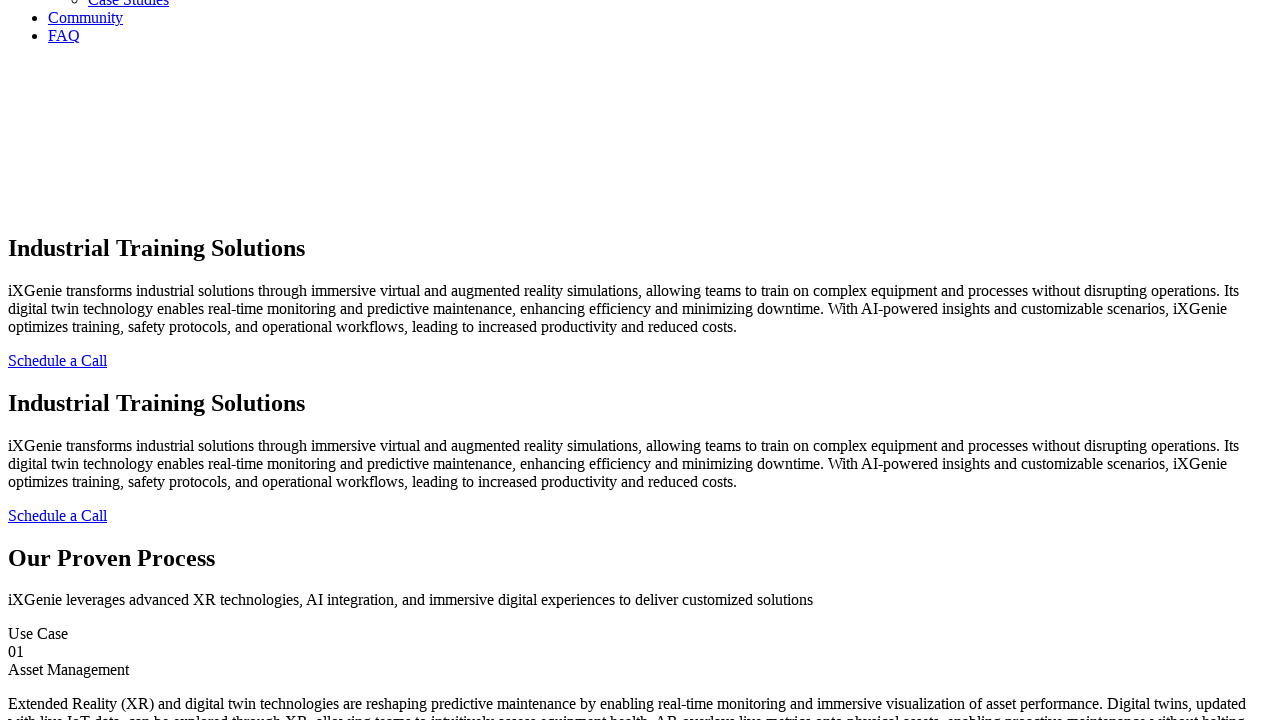

Verified Use Case 1: Asset Management
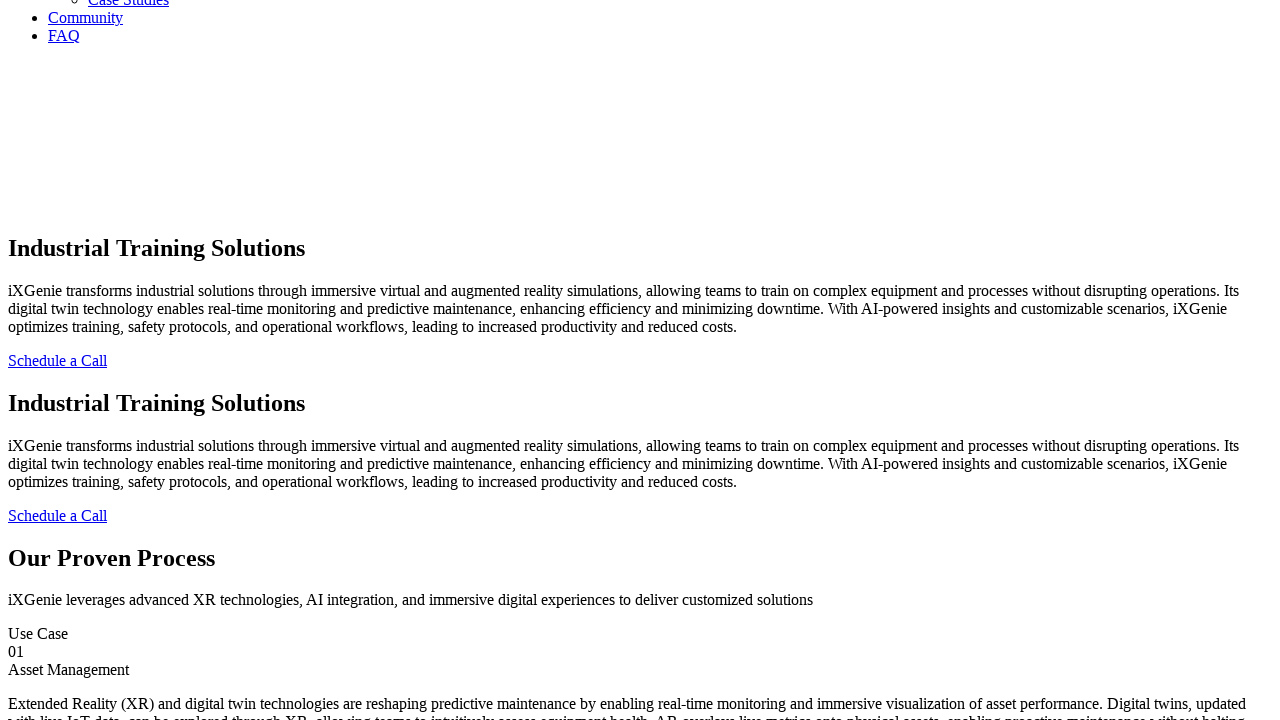

Verified Use Case 2 number indicator
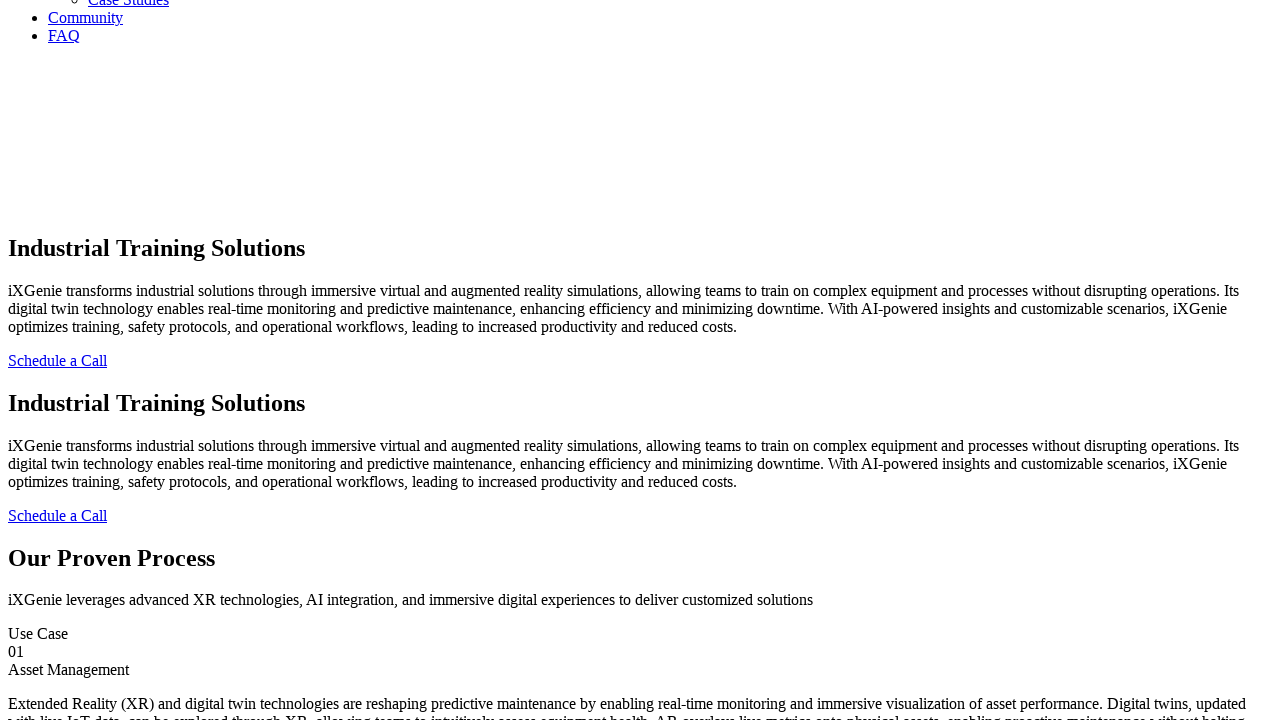

Verified Use Case 2: Training and Safety
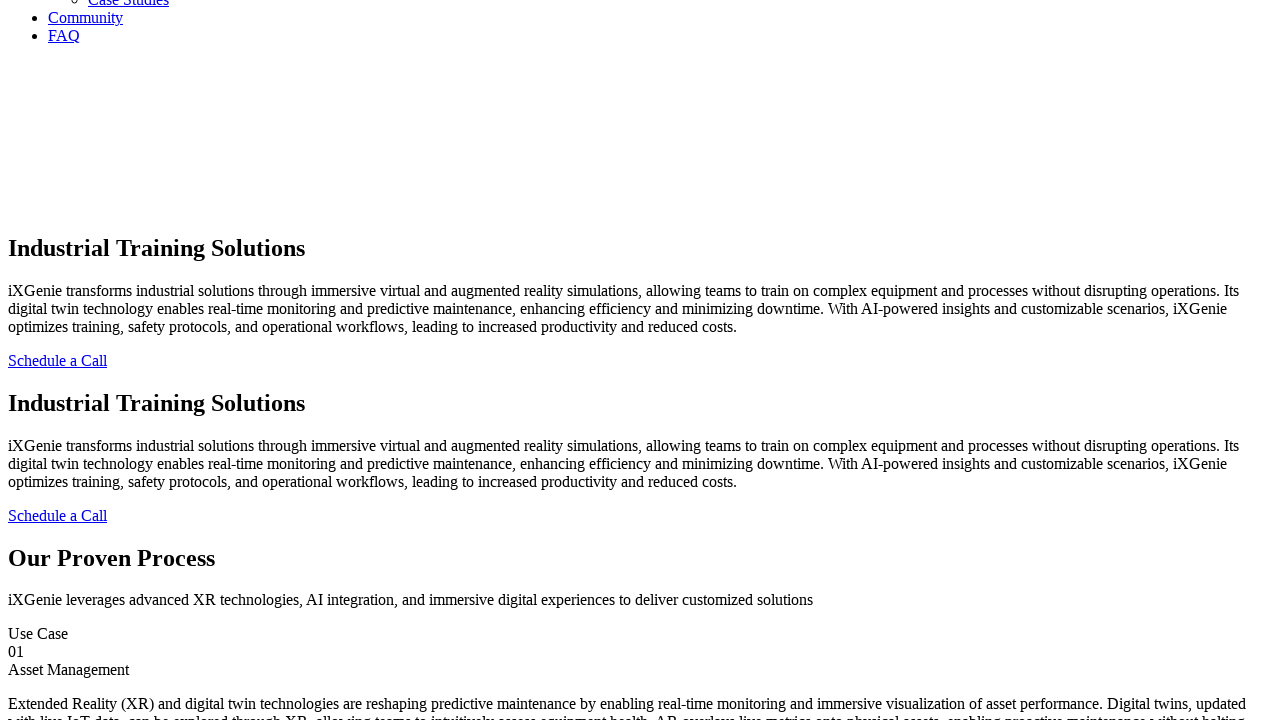

Verified Use Case 3 number indicator
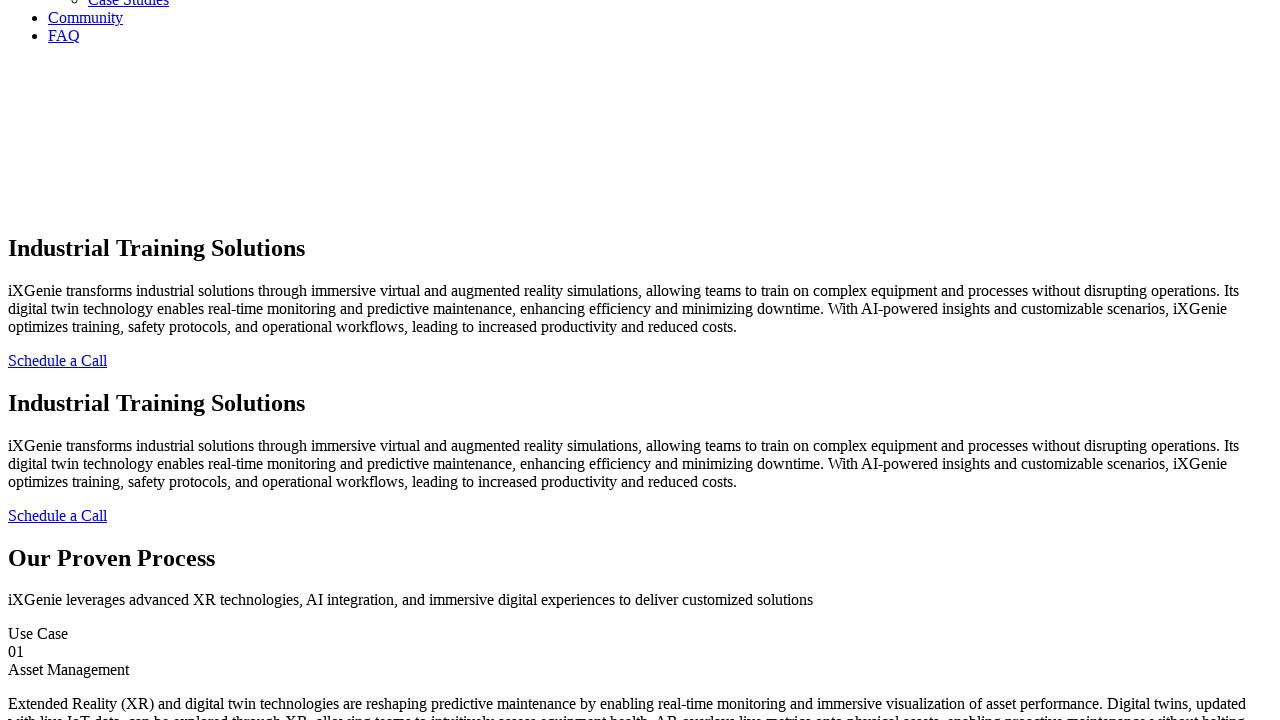

Verified Use Case 3: Streamlining Operations
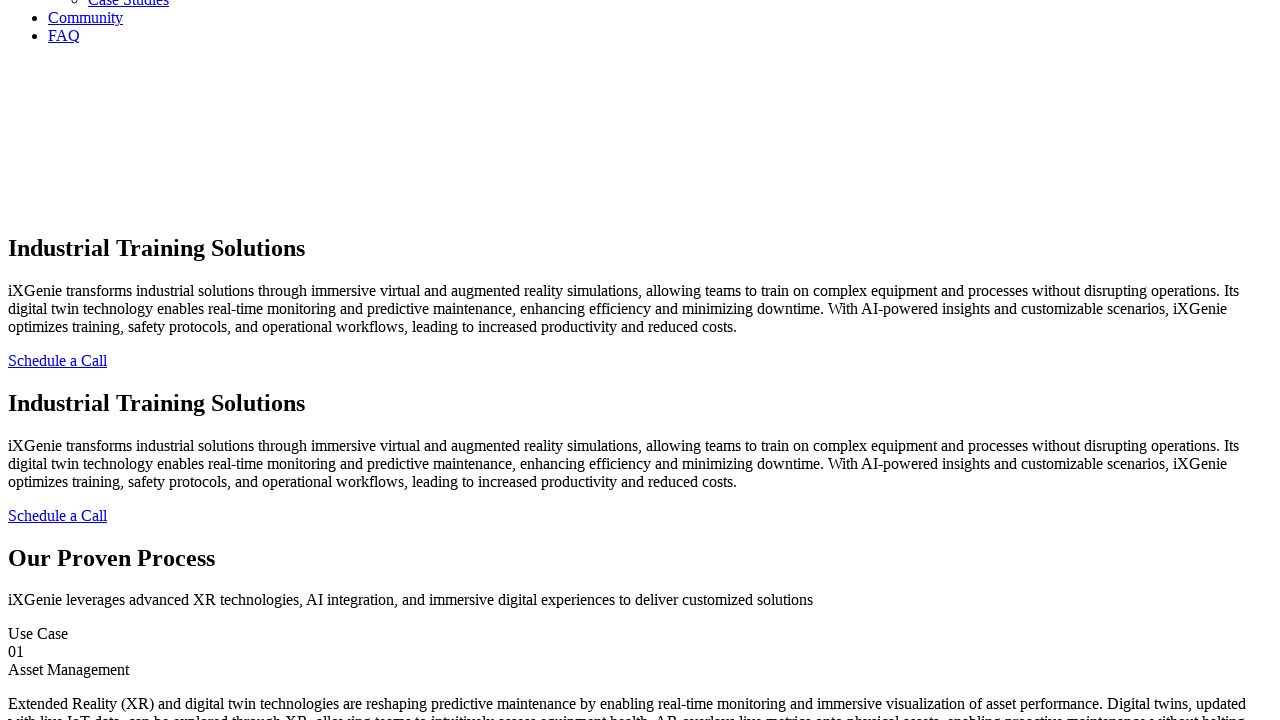

Verified 'Our Recent Posts' section is displayed
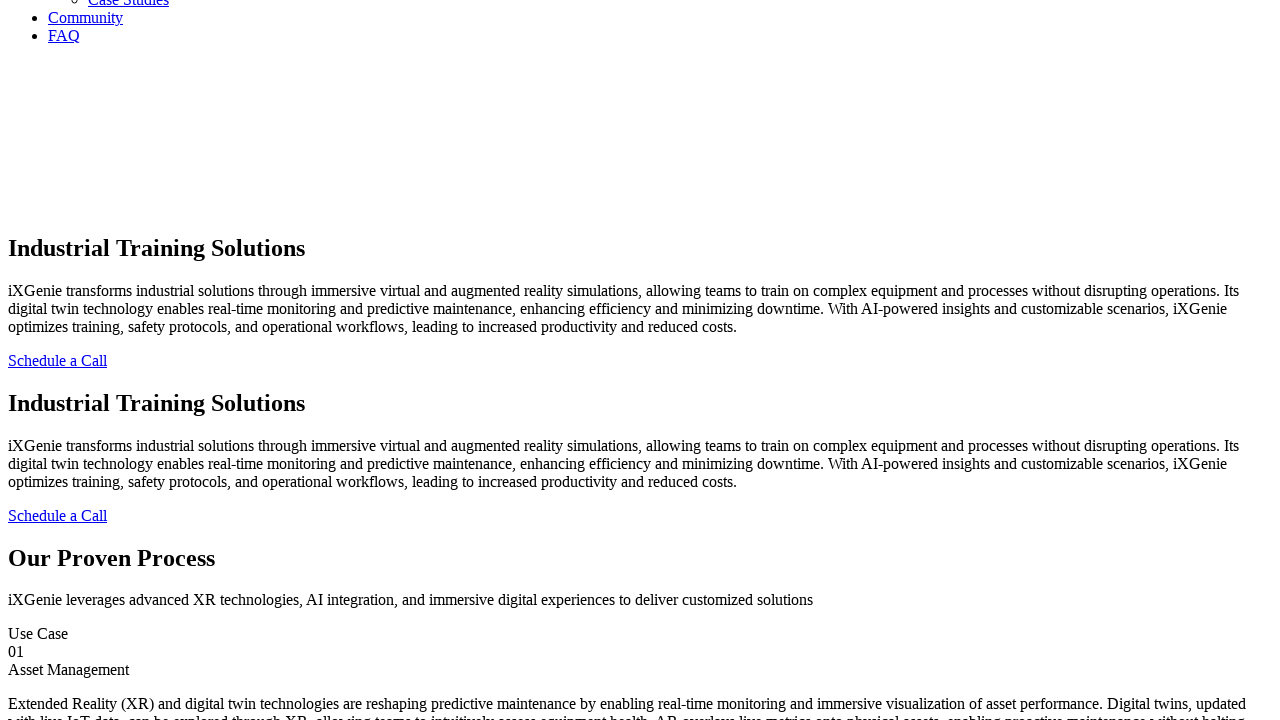

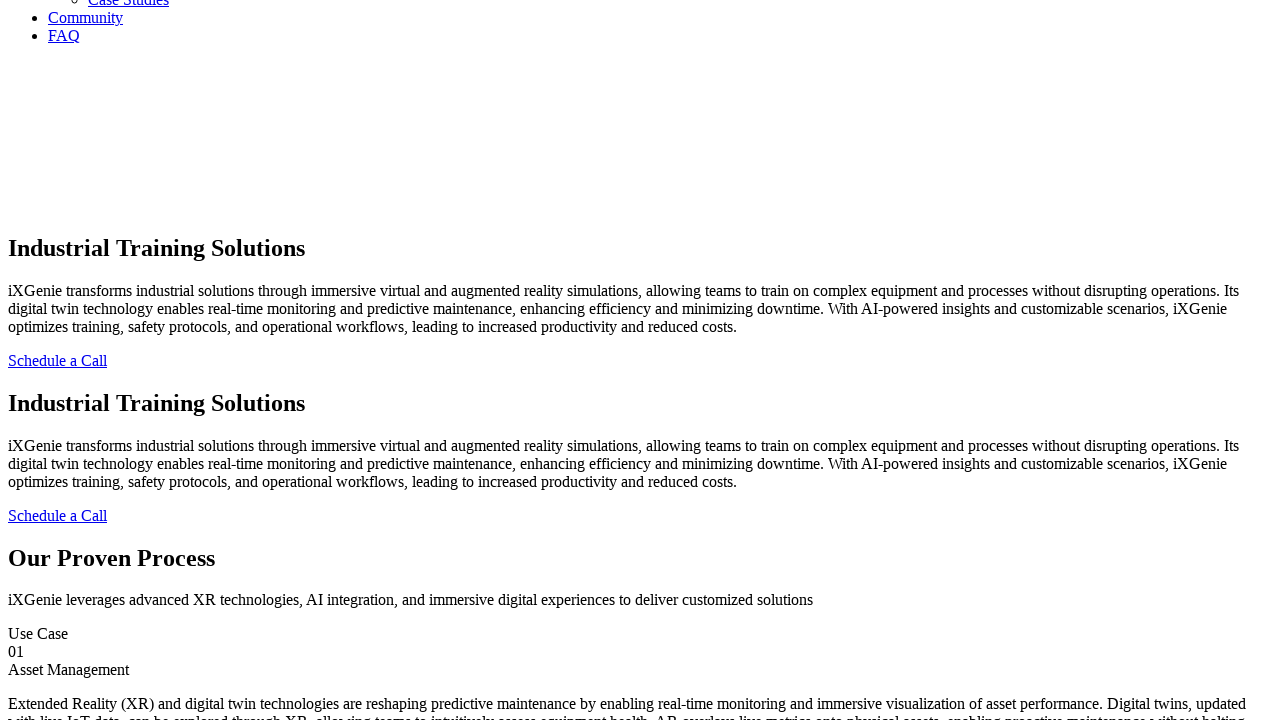